Tests multi-level menu navigation by hovering over Courses, then RPA, and clicking on Blue Prism training

Starting URL: http://greenstech.in/selenium-course-content.html

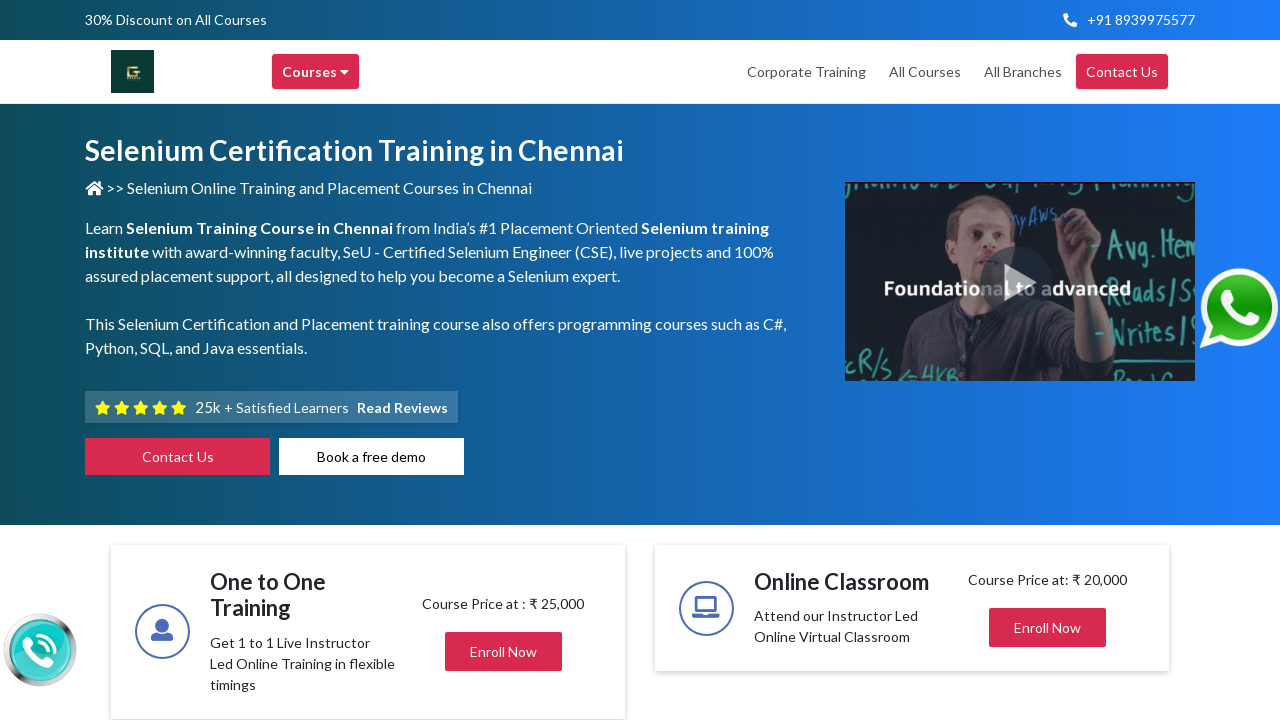

Hovered over Courses menu at (316, 72) on xpath=//div[text()='Courses ']
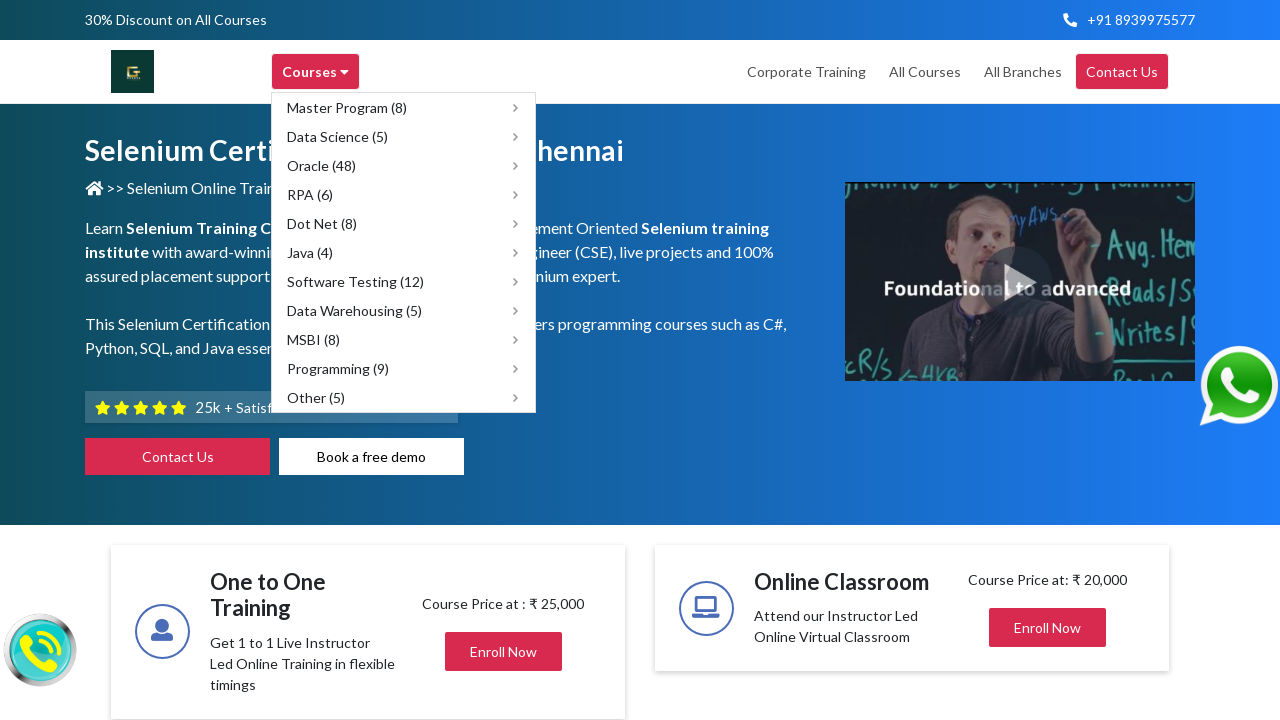

Hovered over RPA submenu at (310, 194) on xpath=//span[text()='RPA (6)']
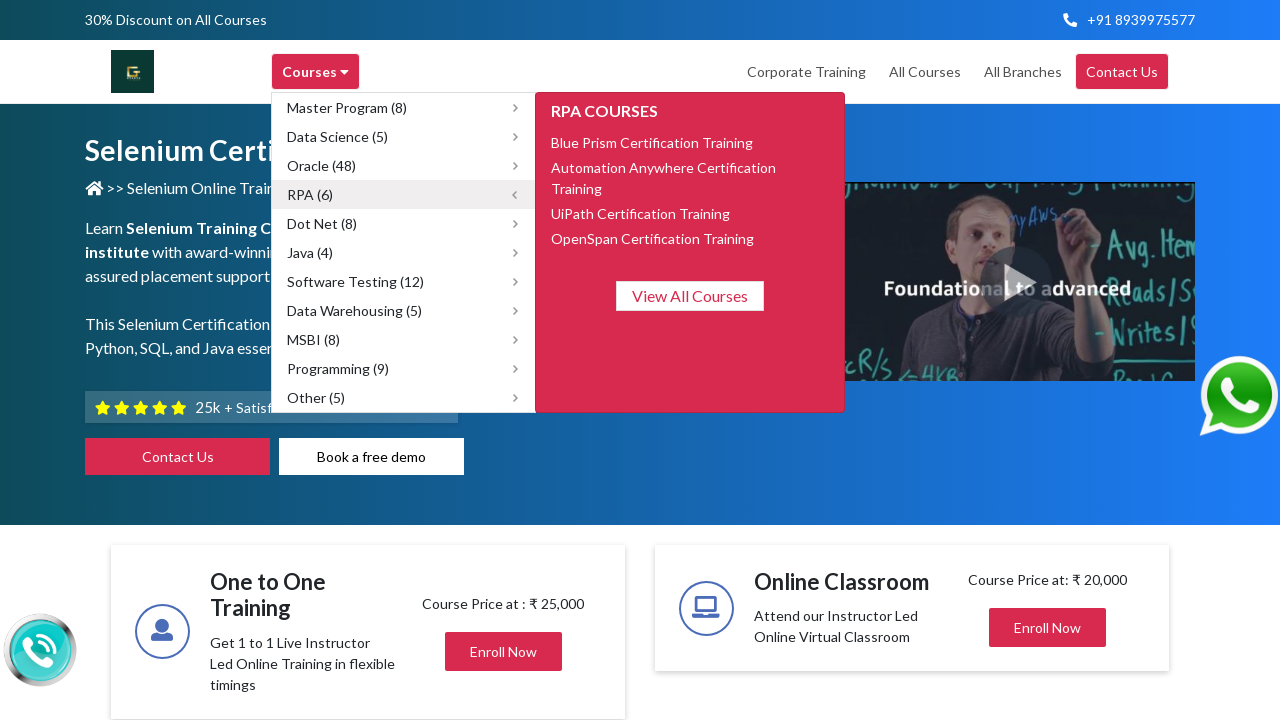

Clicked on Blue Prism Certification Training at (652, 142) on xpath=//span[text()='Blue Prism Certification Training']
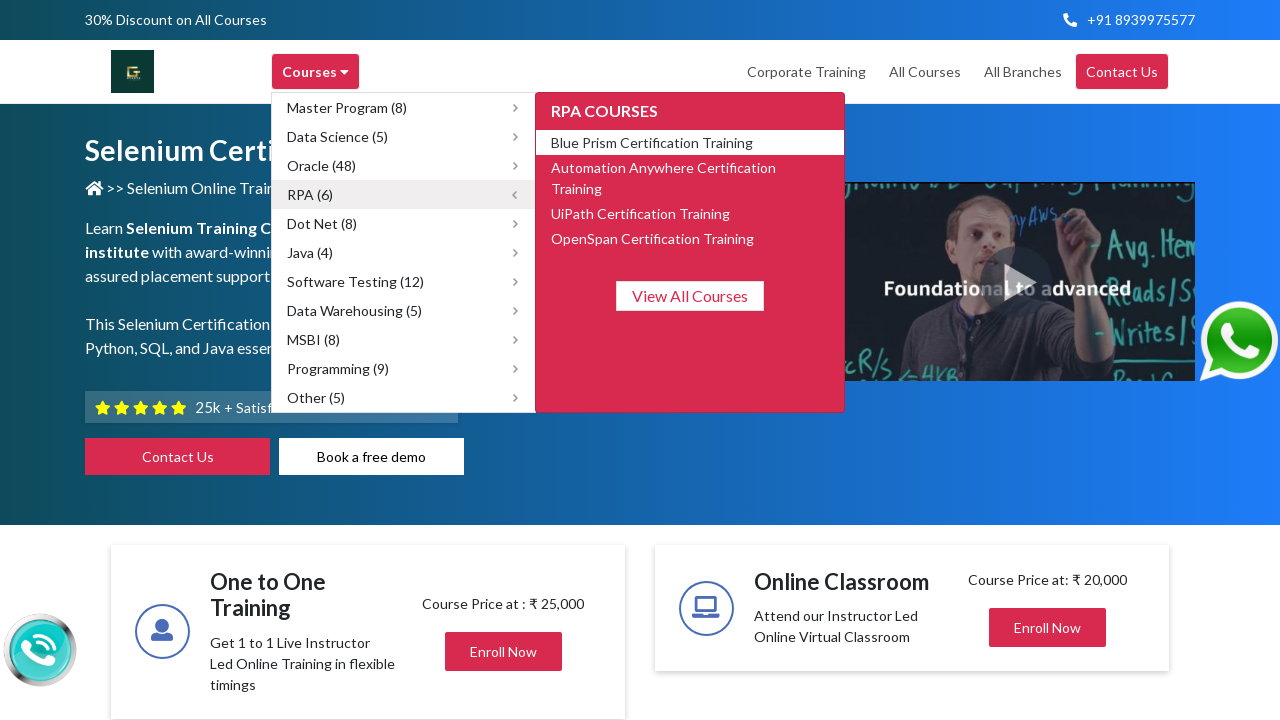

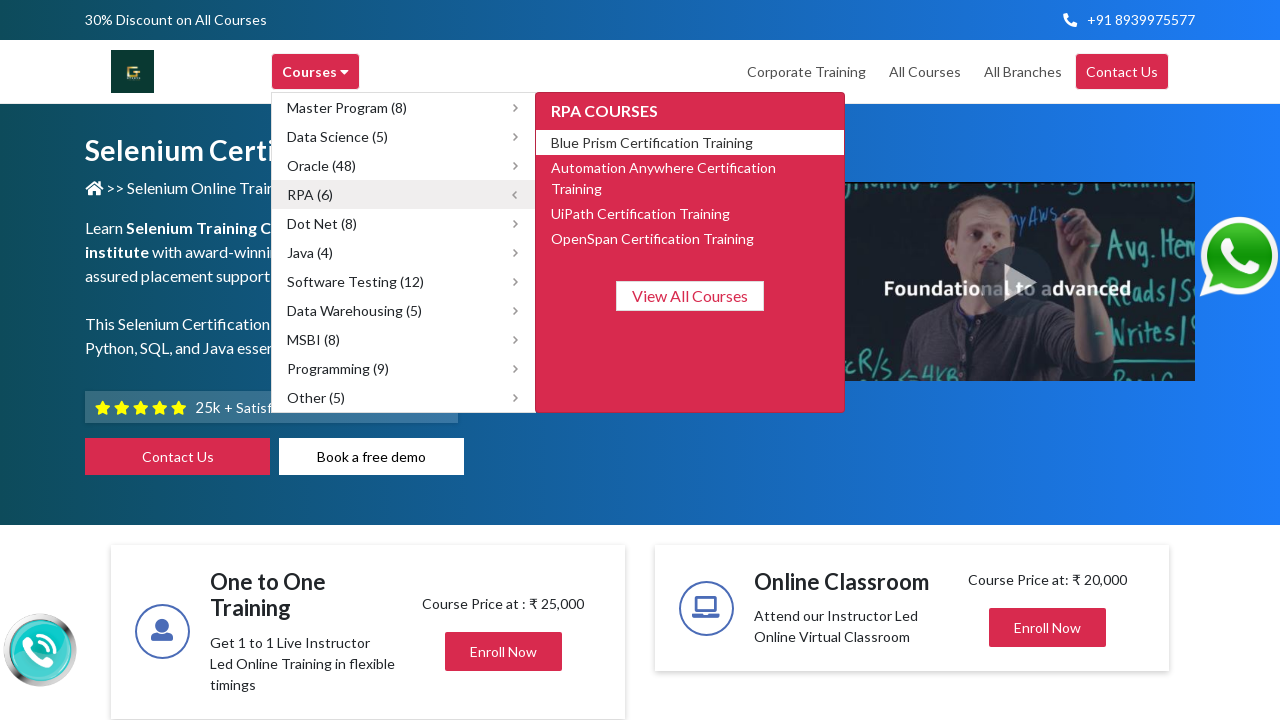